Navigates to CRM Pro homepage and clicks on the "Forgot Password?" link

Starting URL: https://classic.crmpro.com/index.html

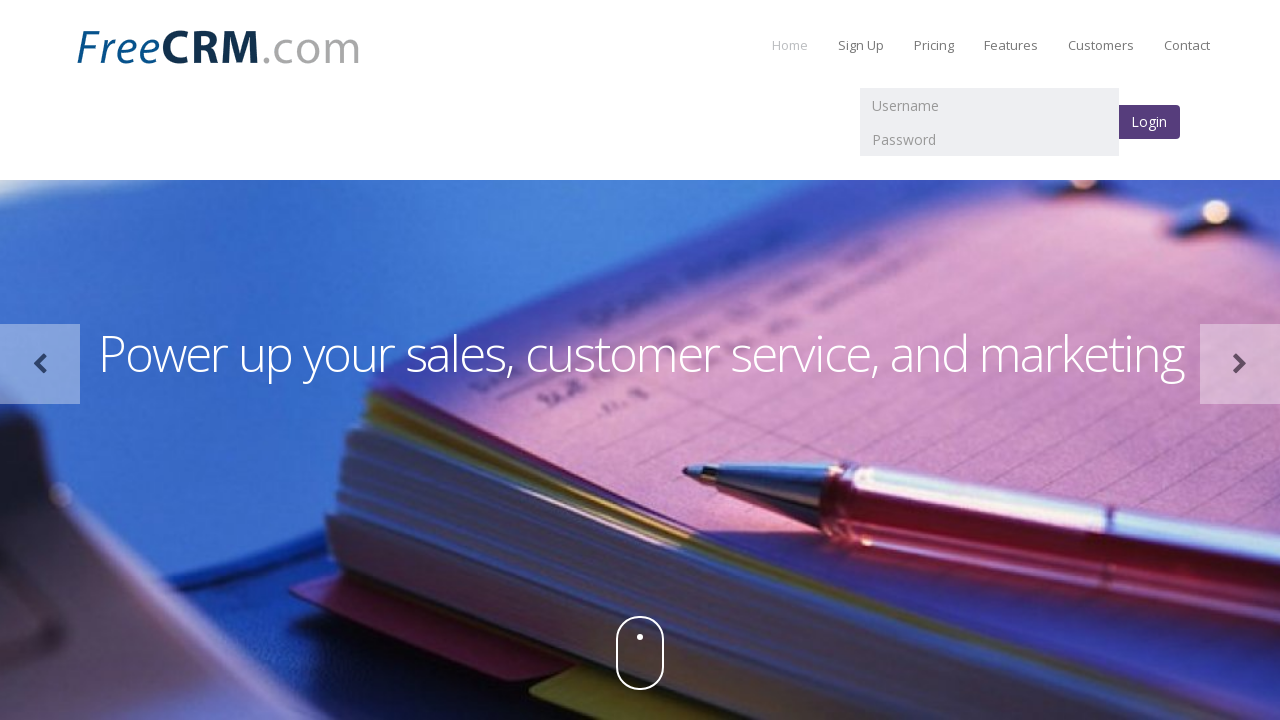

Navigated to CRM Pro homepage
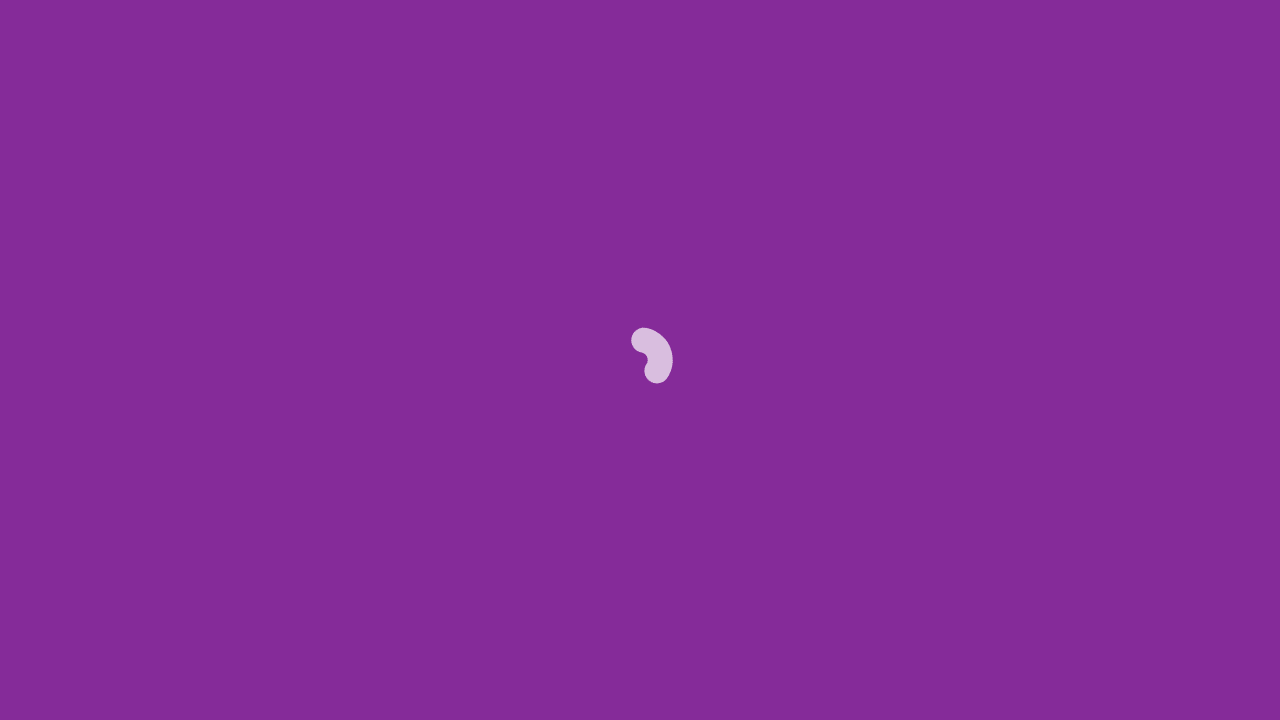

Clicked on the 'Forgot Password?' link at (124, 711) on a:text('Forgot Password?')
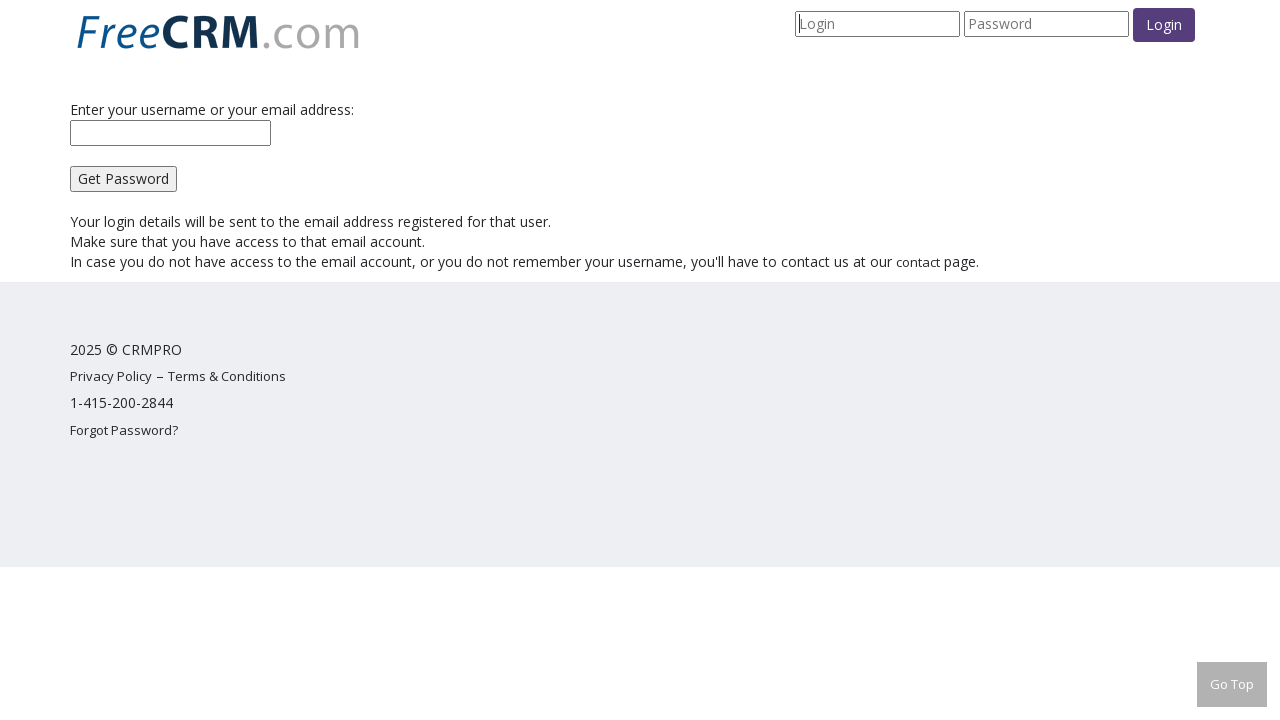

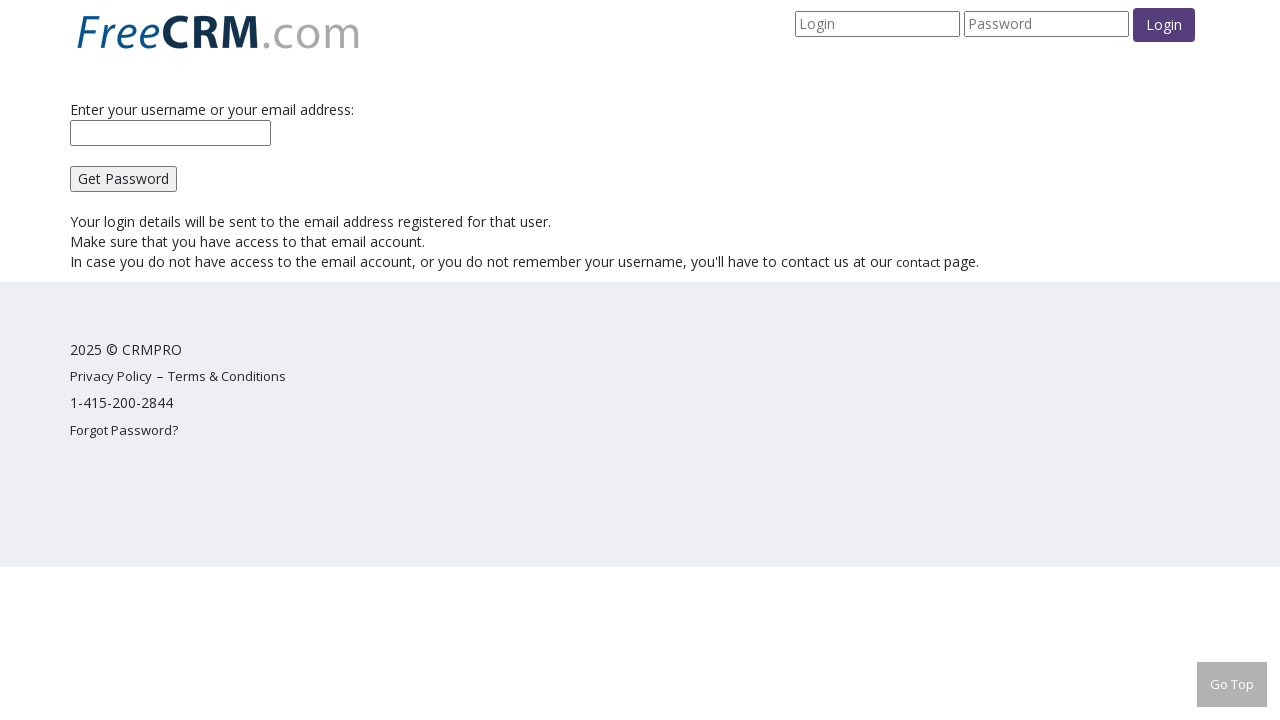